Tests clearing the complete state of all items by checking and unchecking the toggle all

Starting URL: https://demo.playwright.dev/todomvc

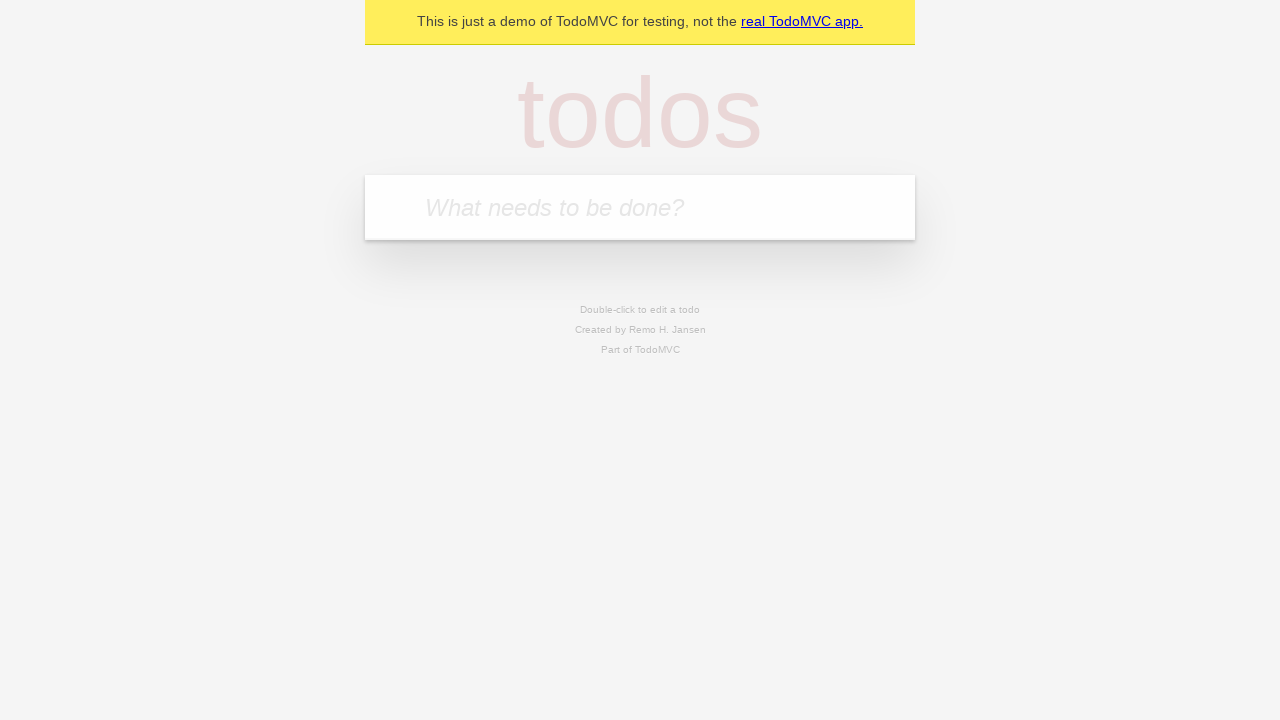

Filled todo input with 'Buy groceries' on internal:attr=[placeholder="What needs to be done?"i]
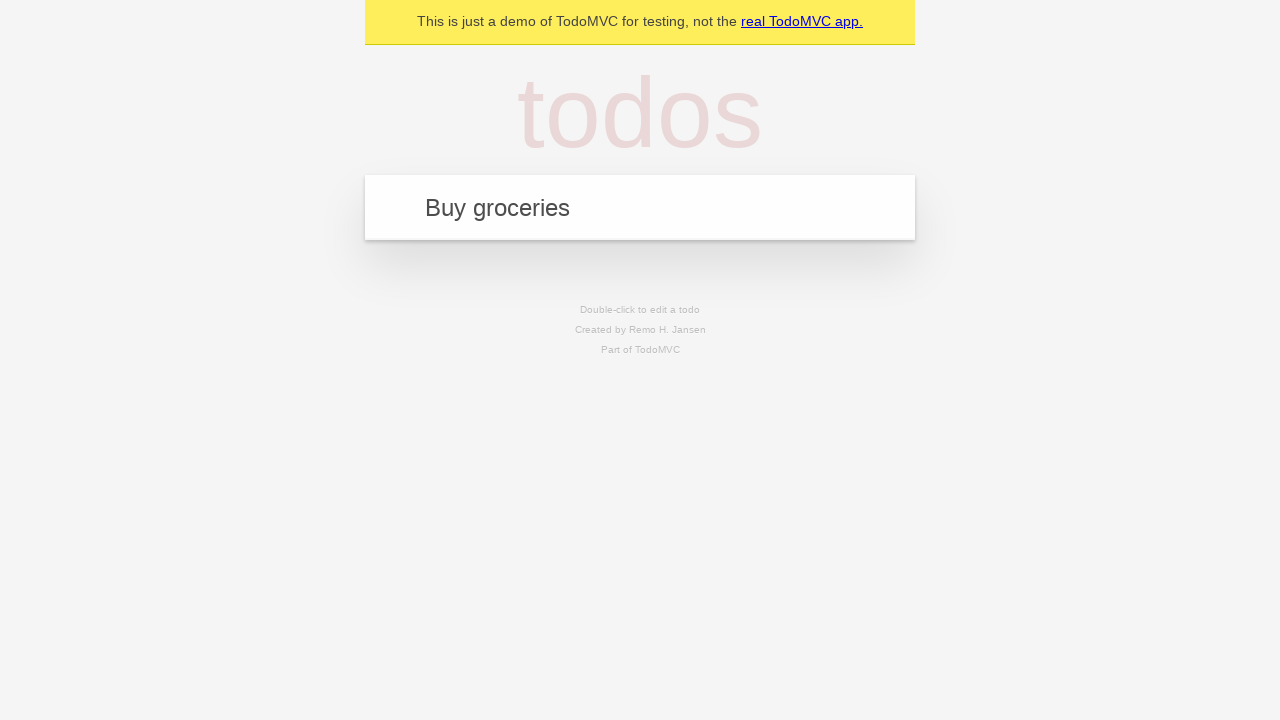

Pressed Enter to add first todo item on internal:attr=[placeholder="What needs to be done?"i]
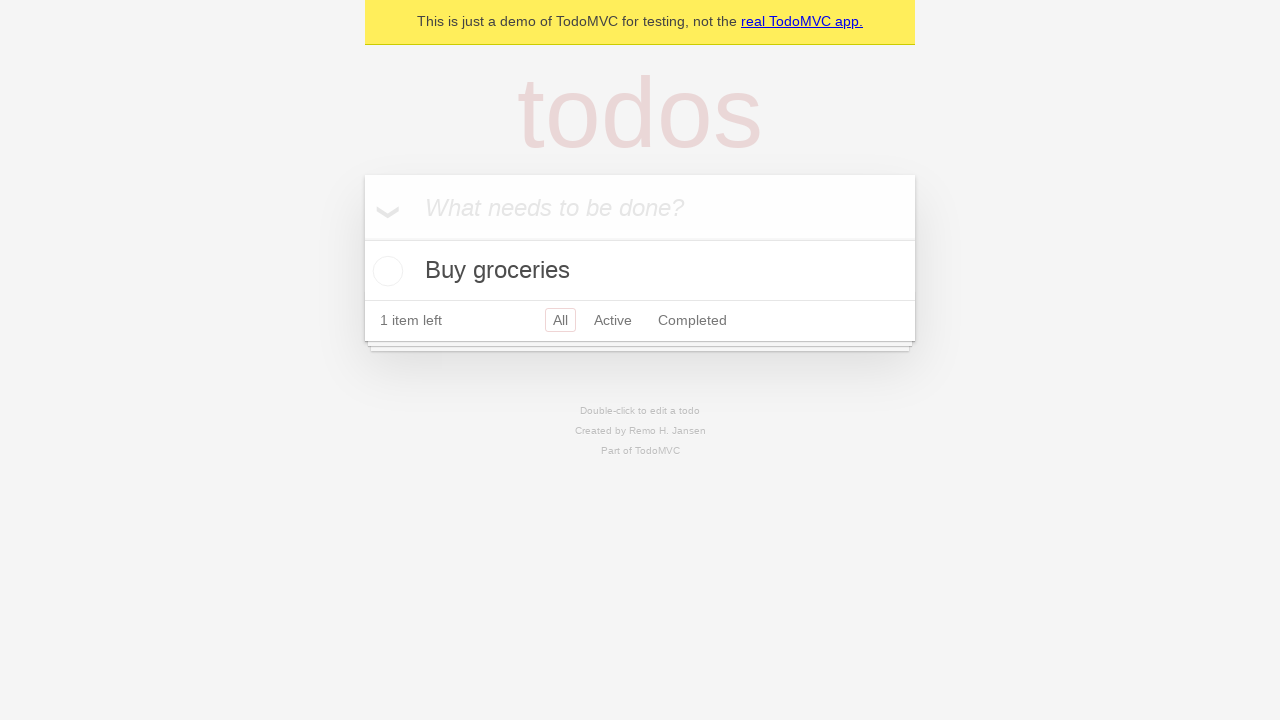

Filled todo input with 'Clean the house' on internal:attr=[placeholder="What needs to be done?"i]
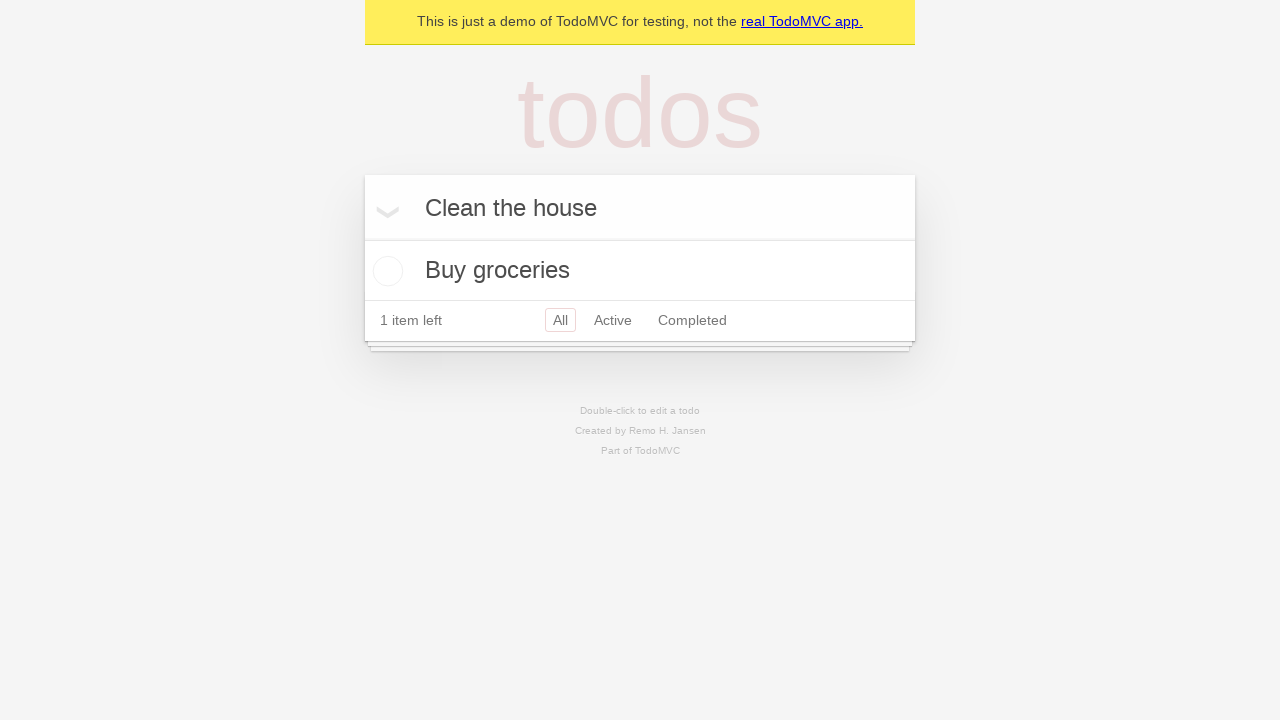

Pressed Enter to add second todo item on internal:attr=[placeholder="What needs to be done?"i]
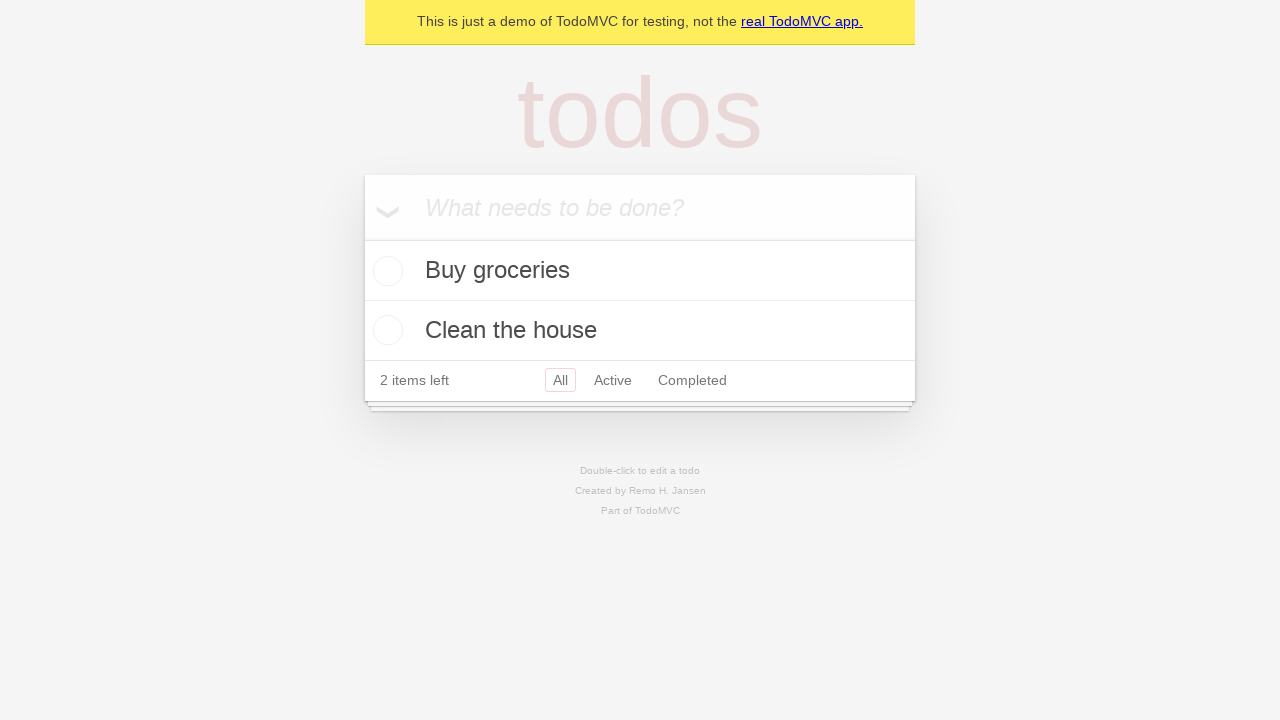

Filled todo input with 'Walk the dog' on internal:attr=[placeholder="What needs to be done?"i]
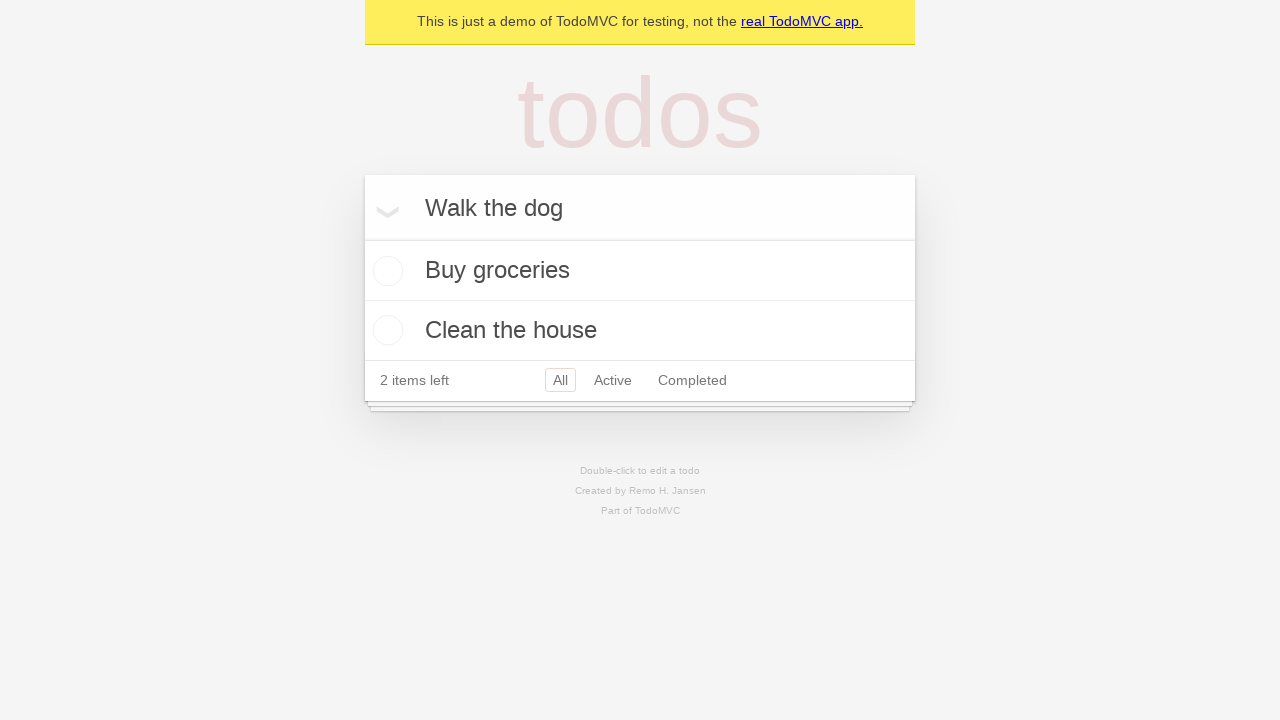

Pressed Enter to add third todo item on internal:attr=[placeholder="What needs to be done?"i]
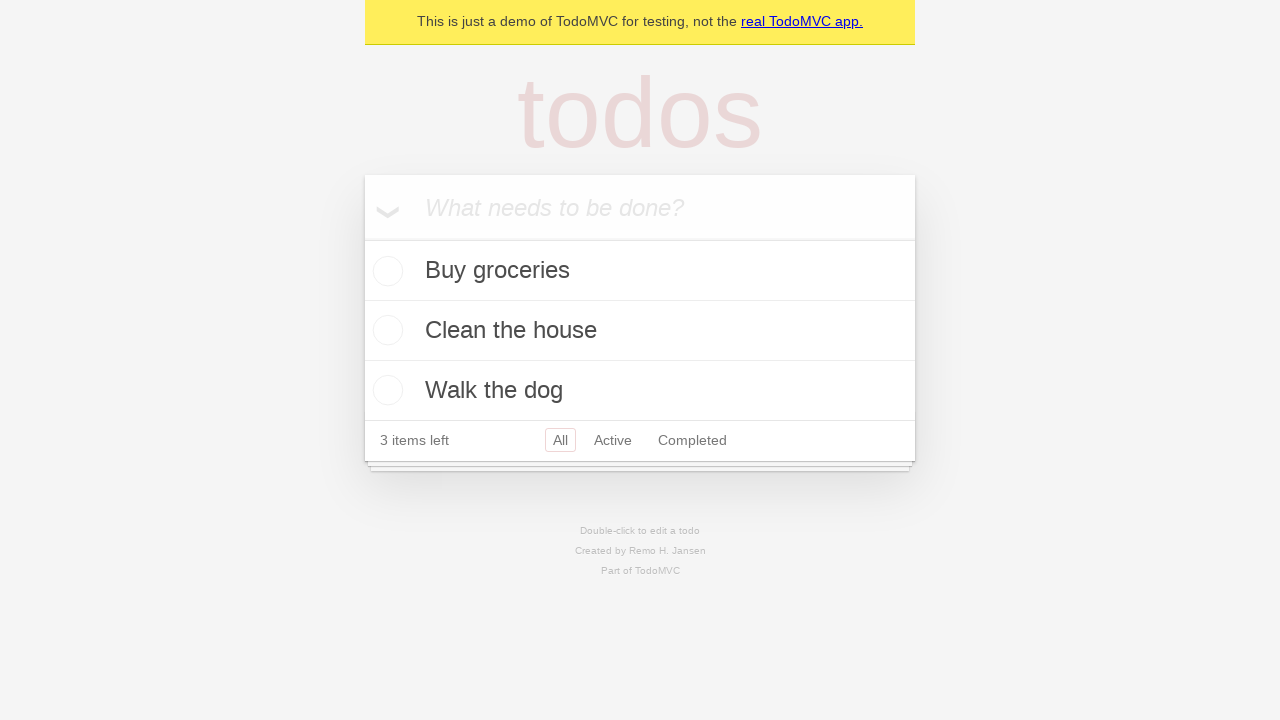

Clicked toggle to mark all items as complete at (362, 238) on internal:label="Mark all as complete"i
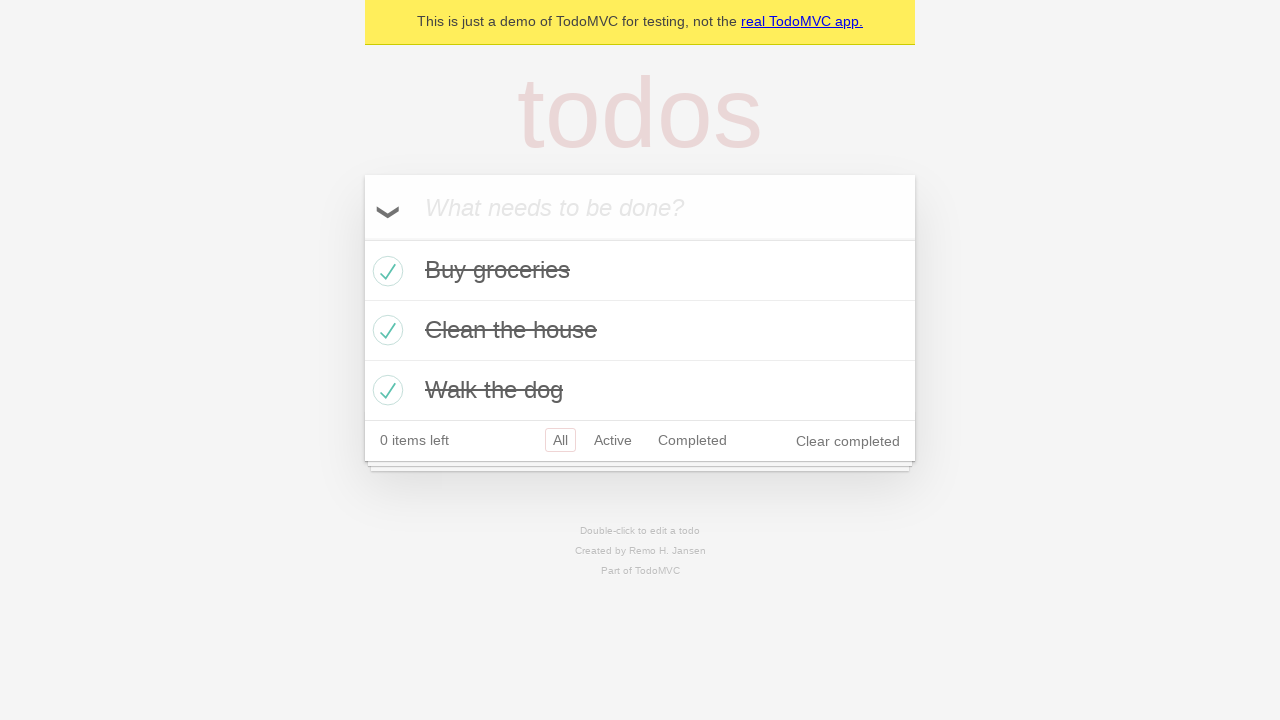

Clicked toggle to uncheck all completed items and clear their complete state at (362, 238) on internal:label="Mark all as complete"i
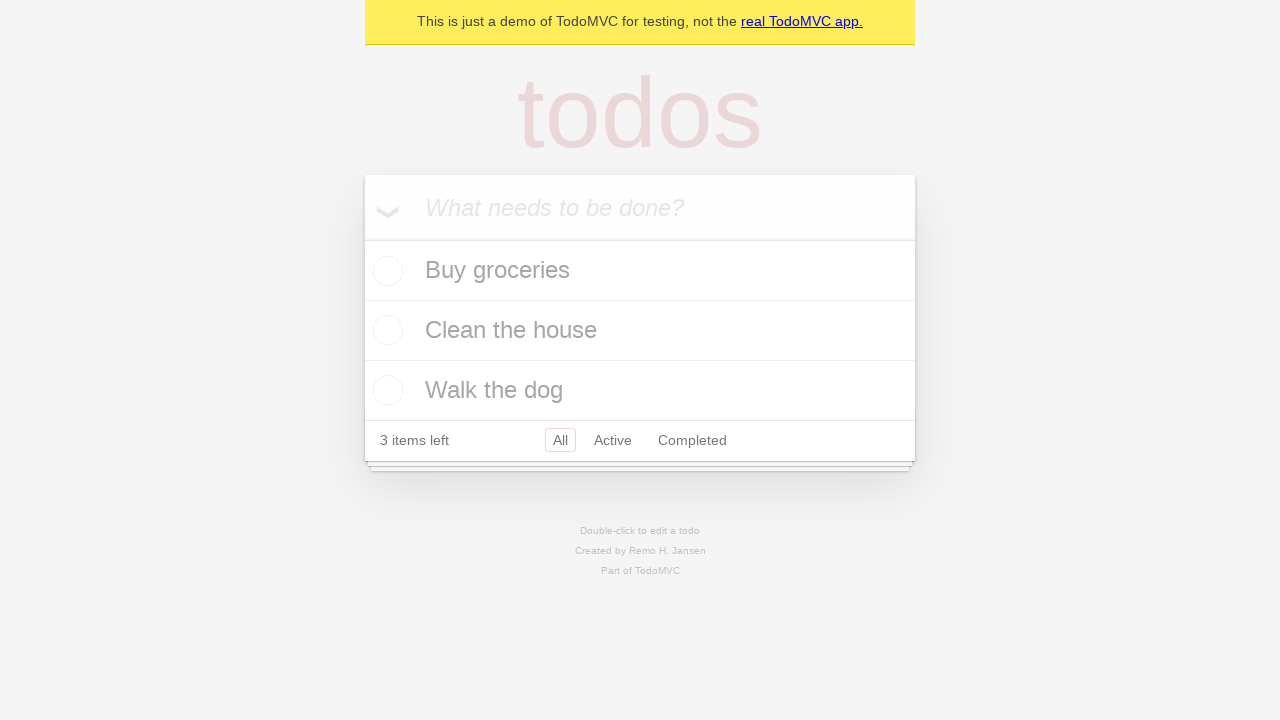

Waited for todo items to be visible on the page
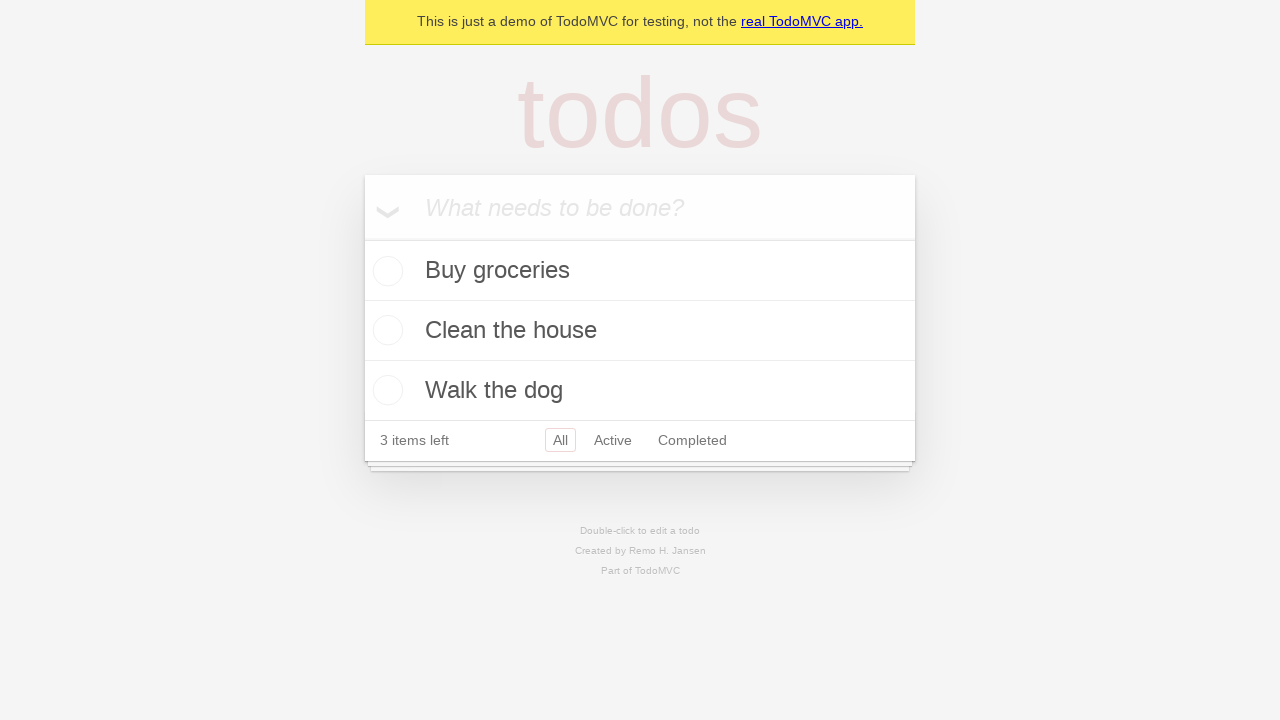

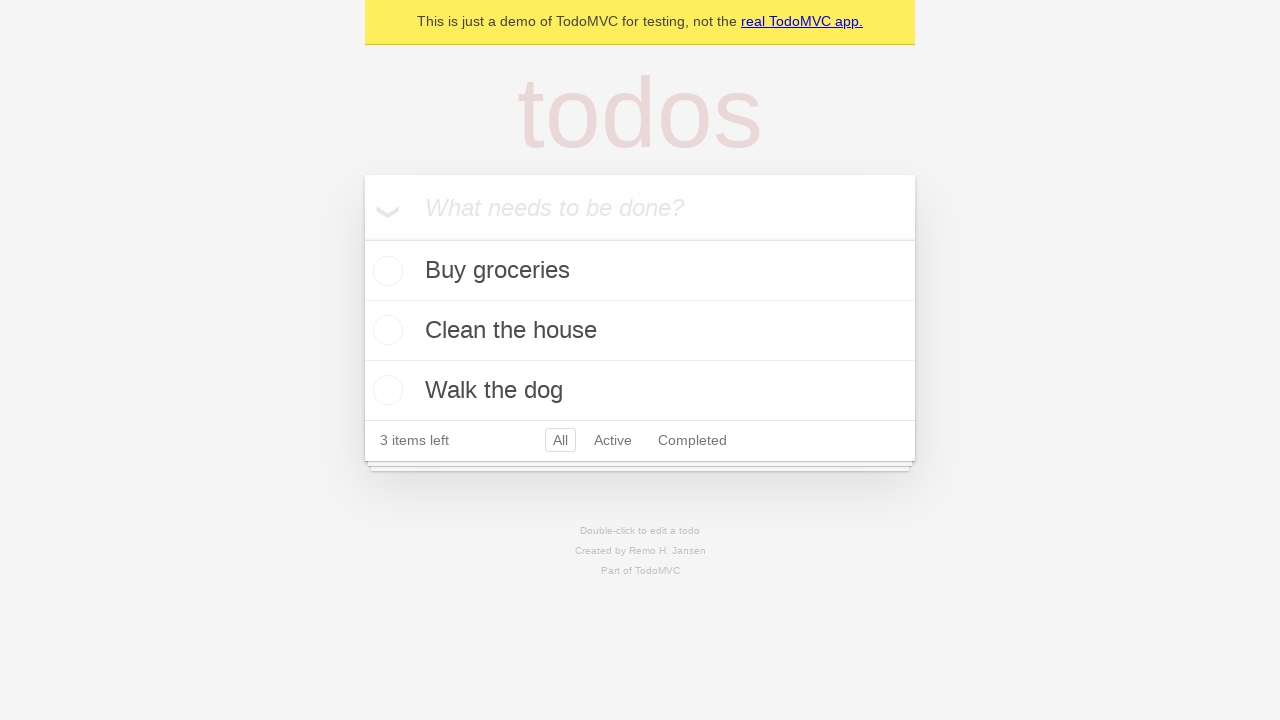